Tests child window handling by clicking a link that opens a new page, extracting text from the new page, parsing a domain from it, and typing that domain into the username field on the original page

Starting URL: https://rahulshettyacademy.com/loginpagePractise/

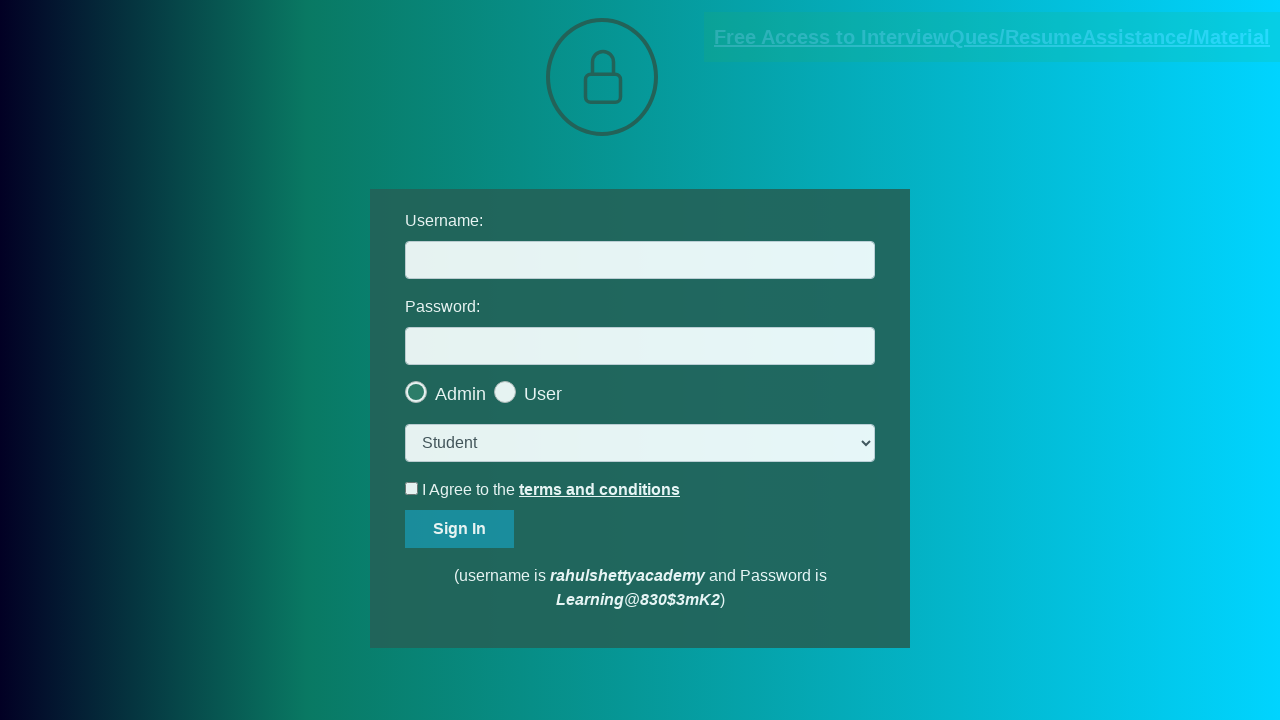

Clicked document link and captured new page at (992, 37) on [href*='documents-request']
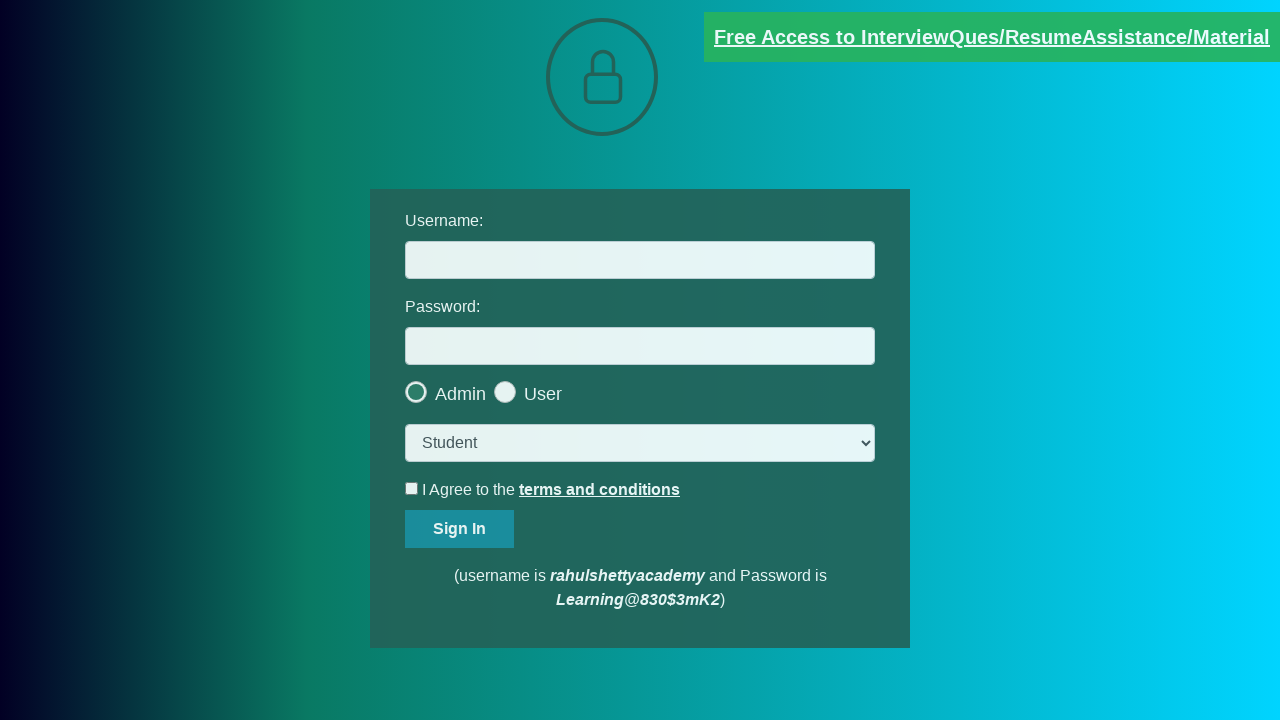

Retrieved new page object from context
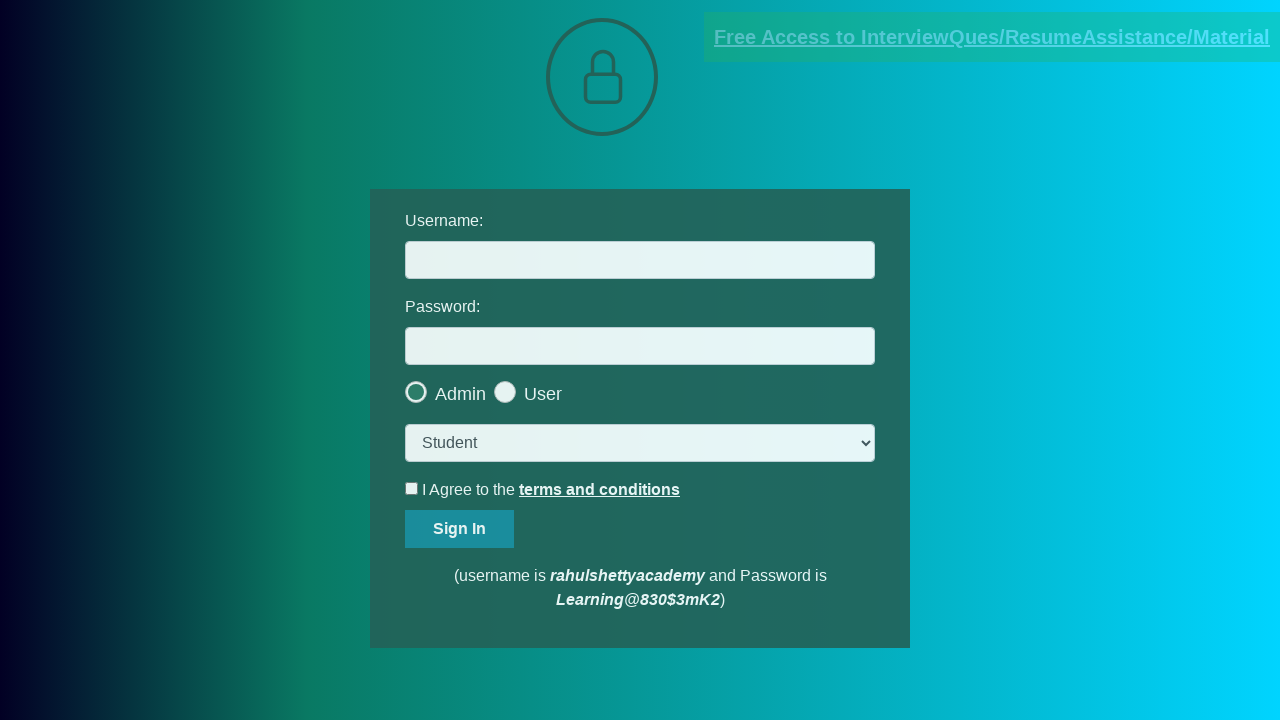

New page loaded successfully
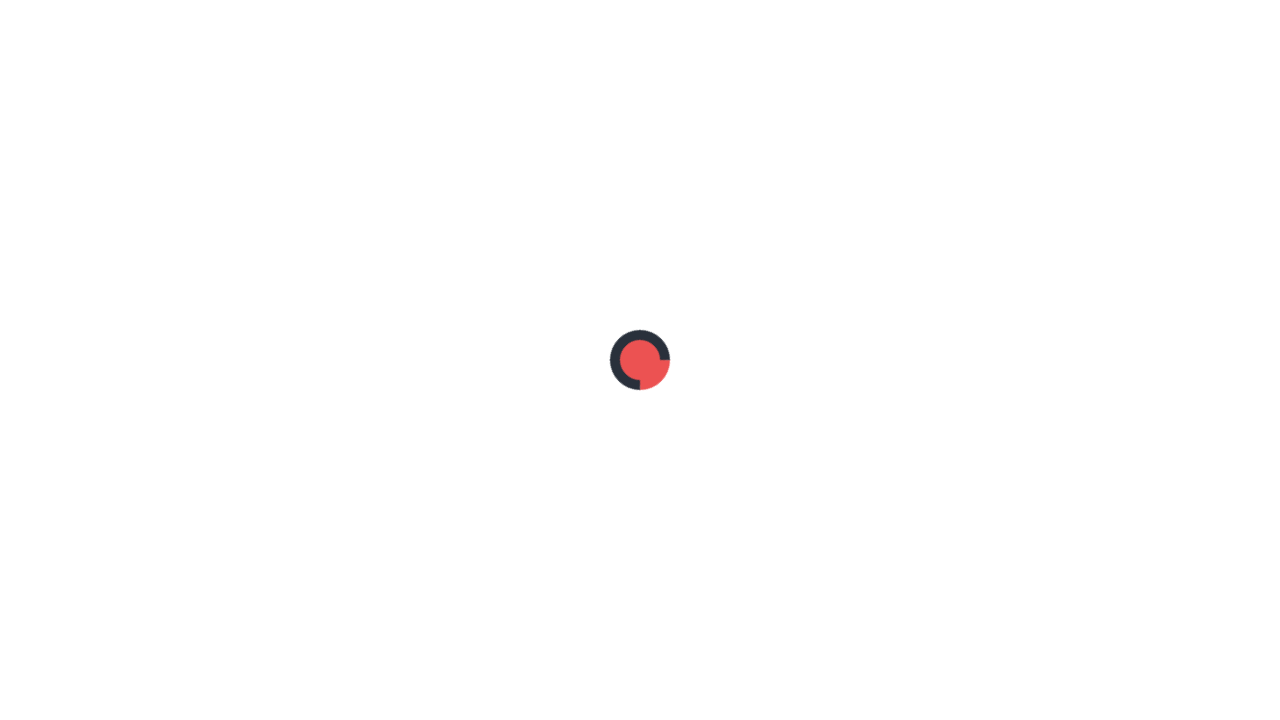

Extracted text from .red element on new page
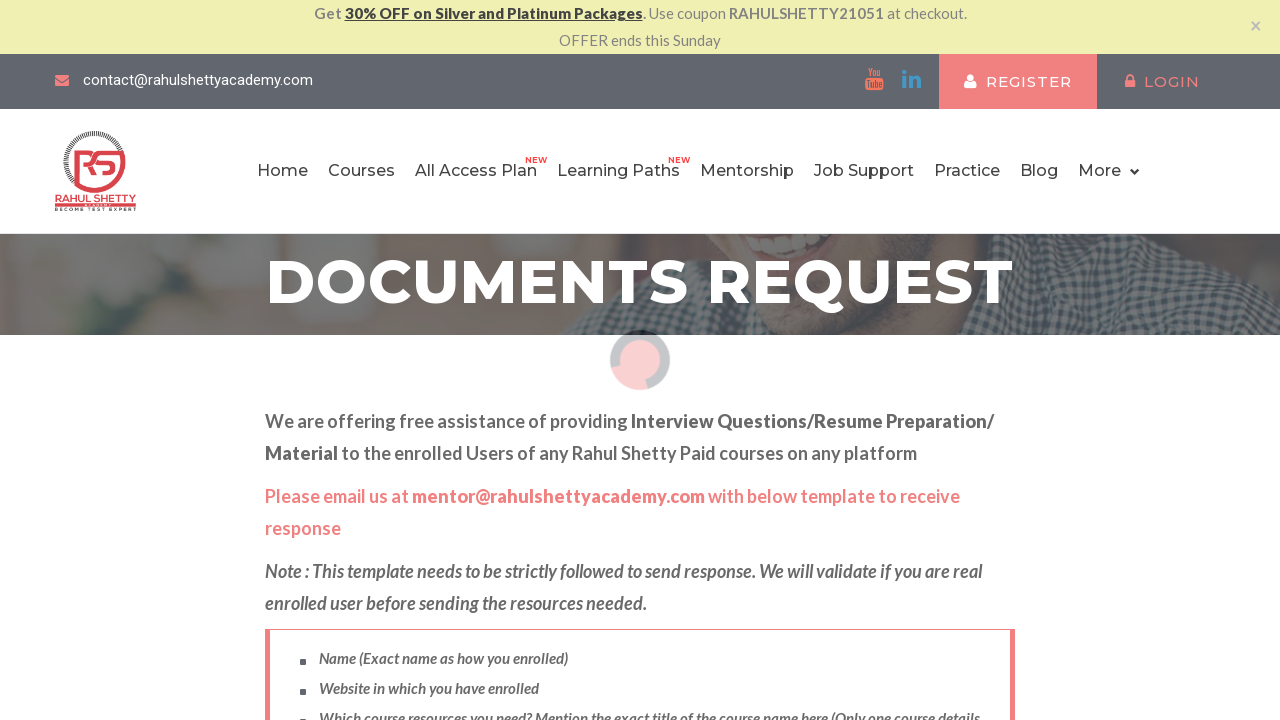

Split text by @ delimiter to isolate domain
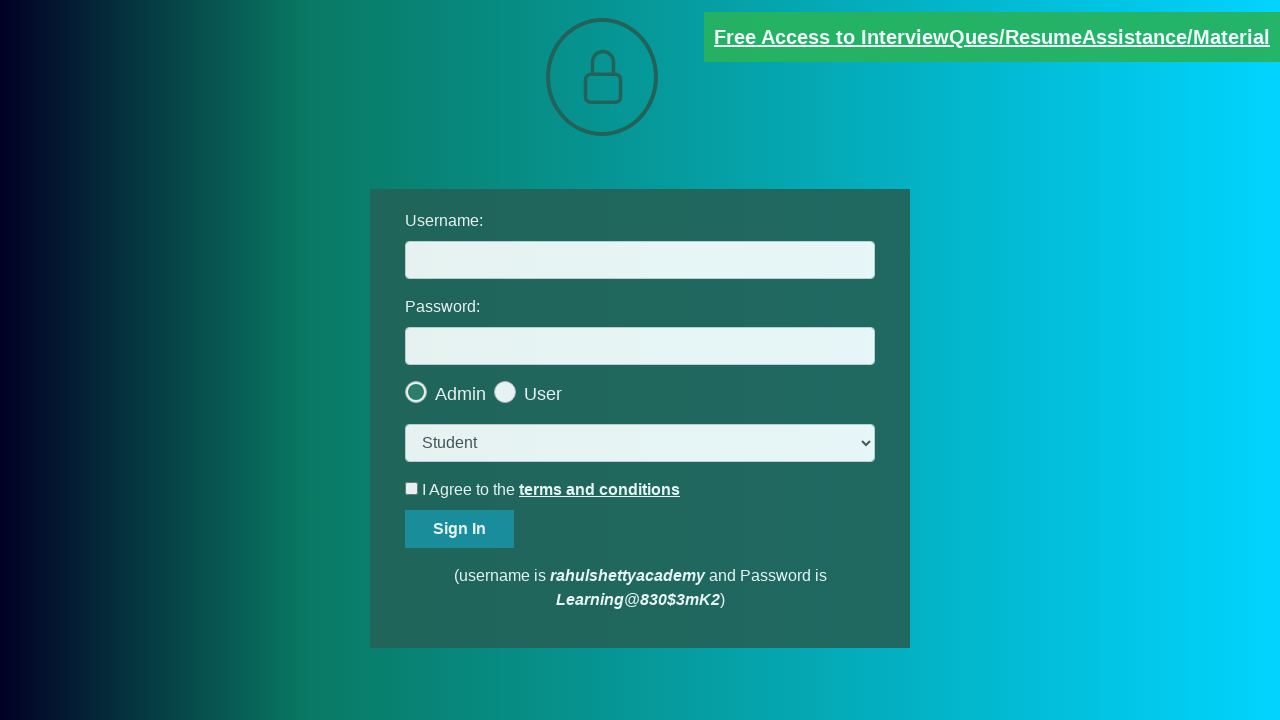

Parsed domain from text: rahulshettyacademy.com
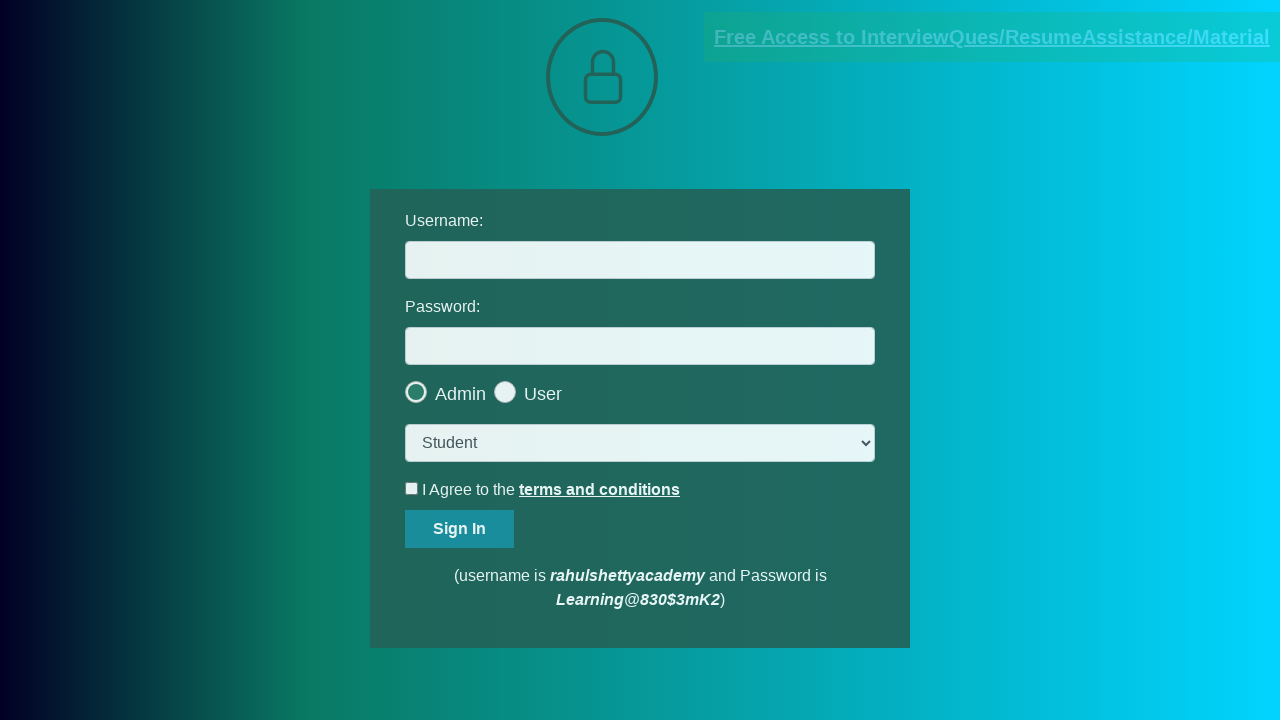

Typed extracted domain 'rahulshettyacademy.com' into username field on #username
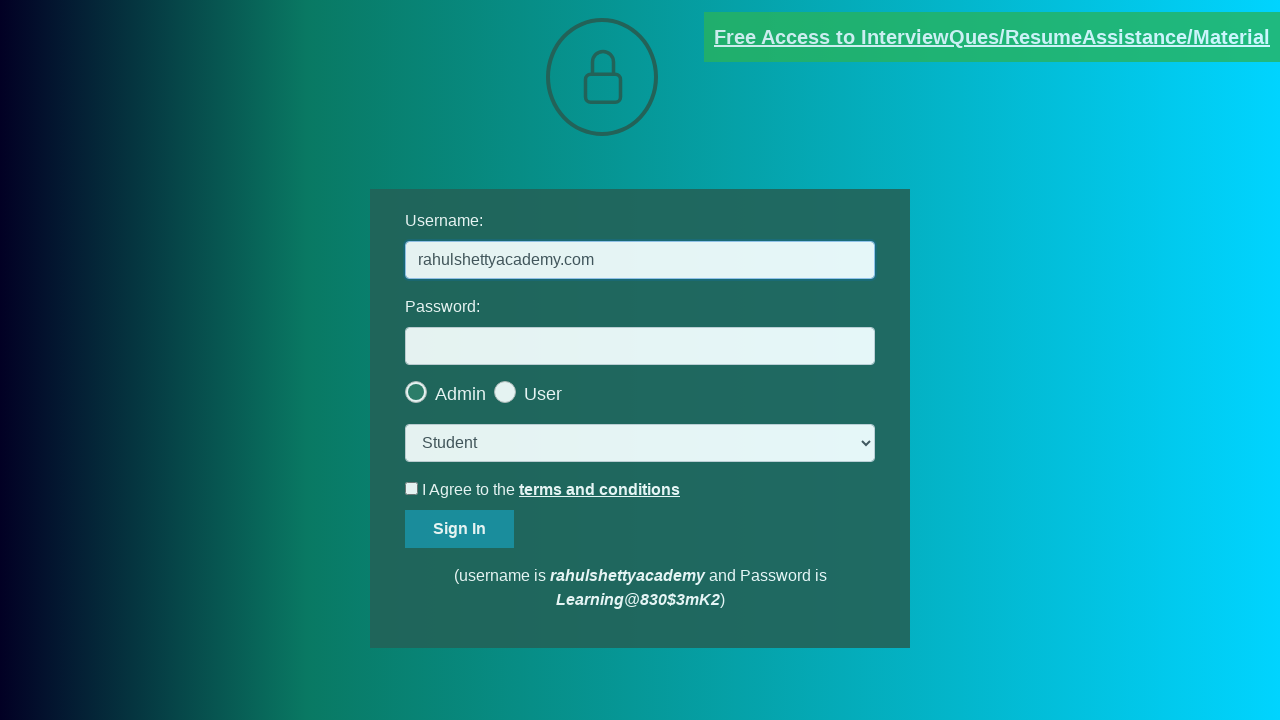

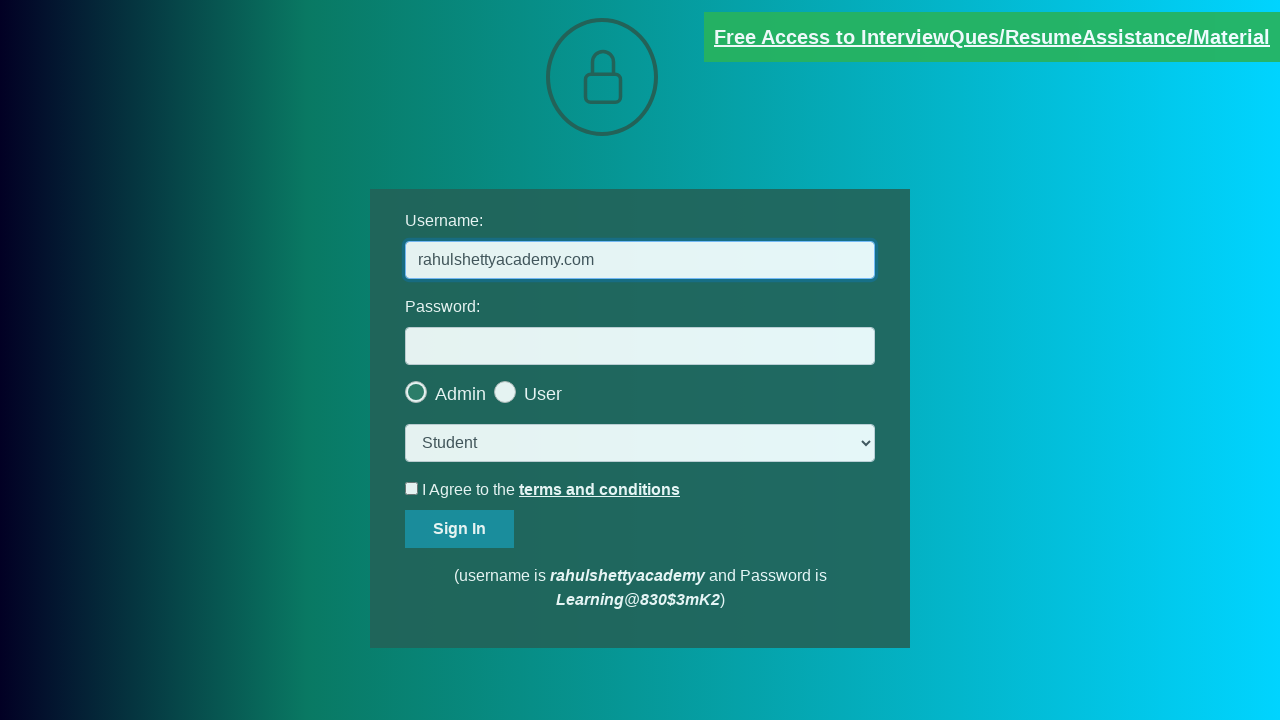